Fills out a form with various input types including text fields, radio buttons, checkboxes, select dropdown, and textarea, then submits the form

Starting URL: http://www.webscrapingfordatascience.com/postform2/

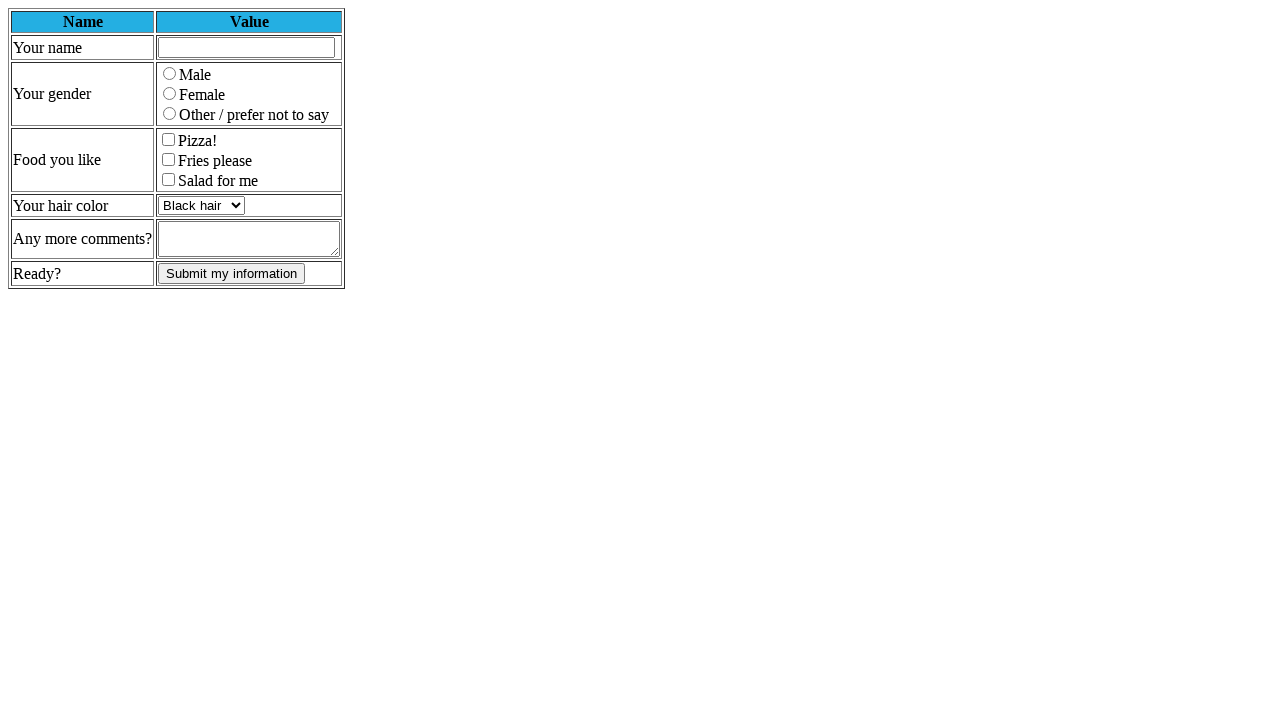

Filled name field with 'John Doe' on input[name="name"]
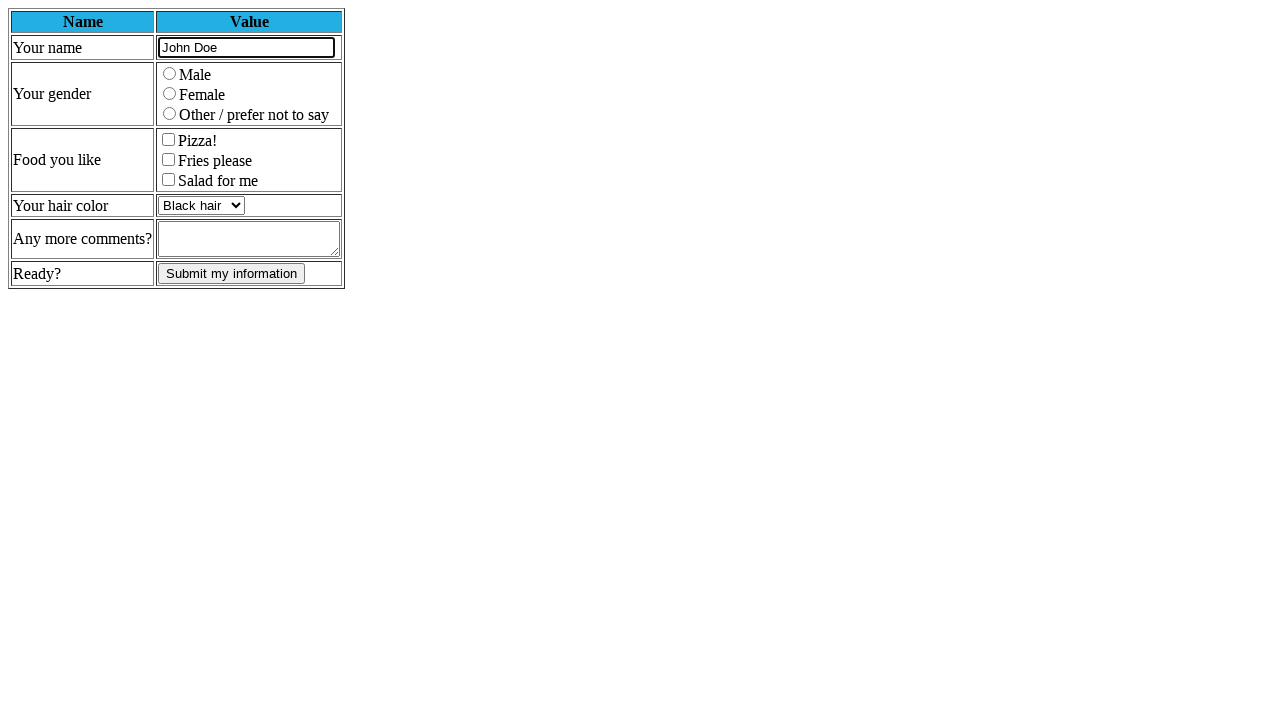

Selected gender radio button at (170, 114) on xpath=//input[@name="gender"][@value="N"]
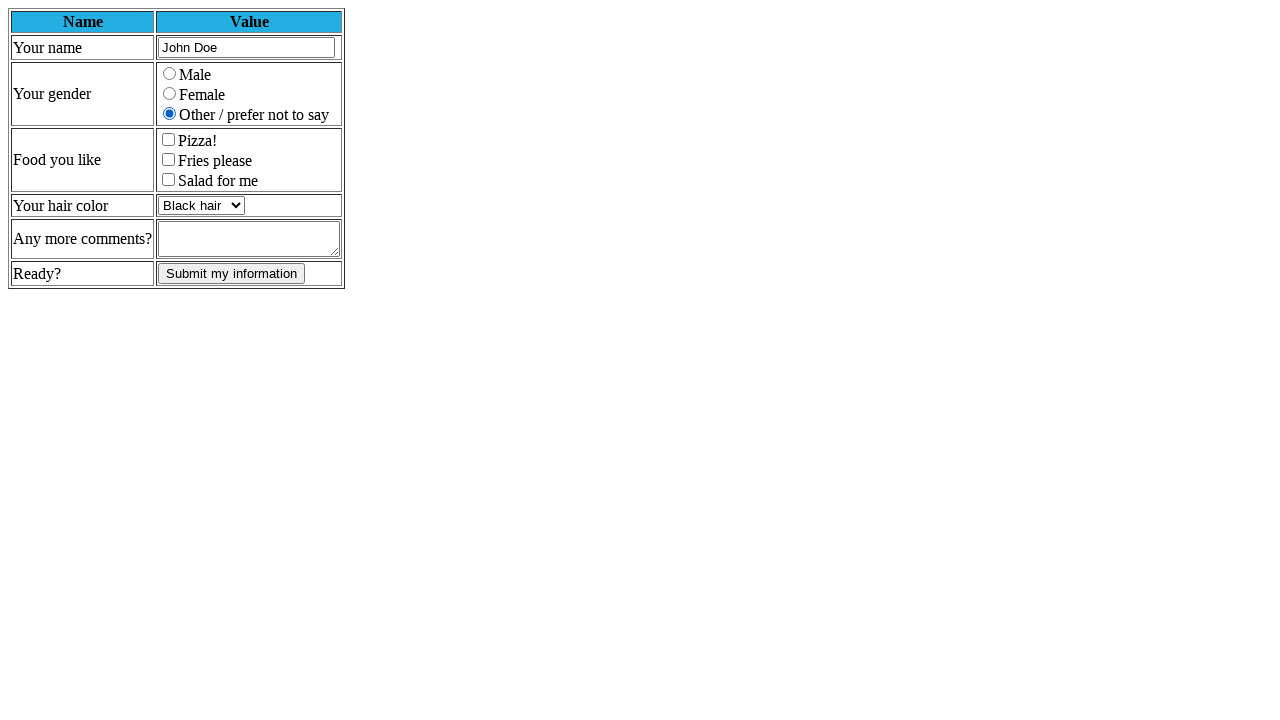

Checked fries checkbox at (168, 160) on input[name="fries"]
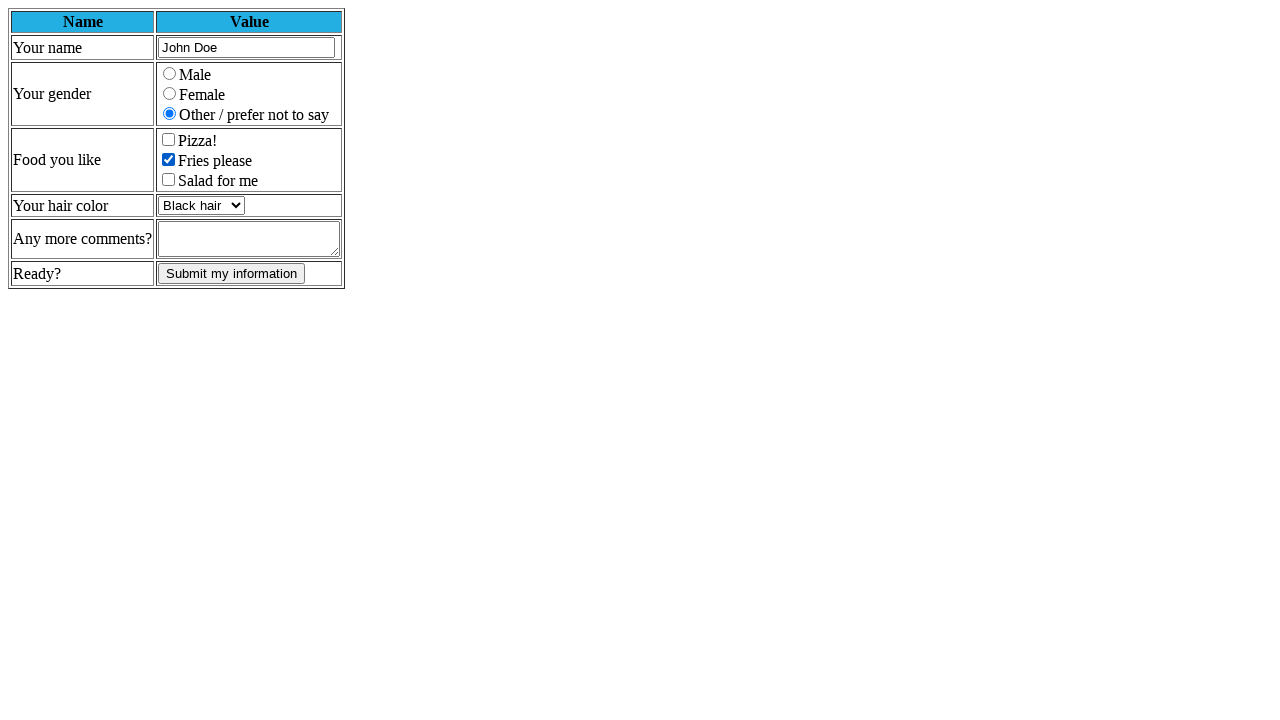

Checked salad checkbox at (168, 180) on input[name="salad"]
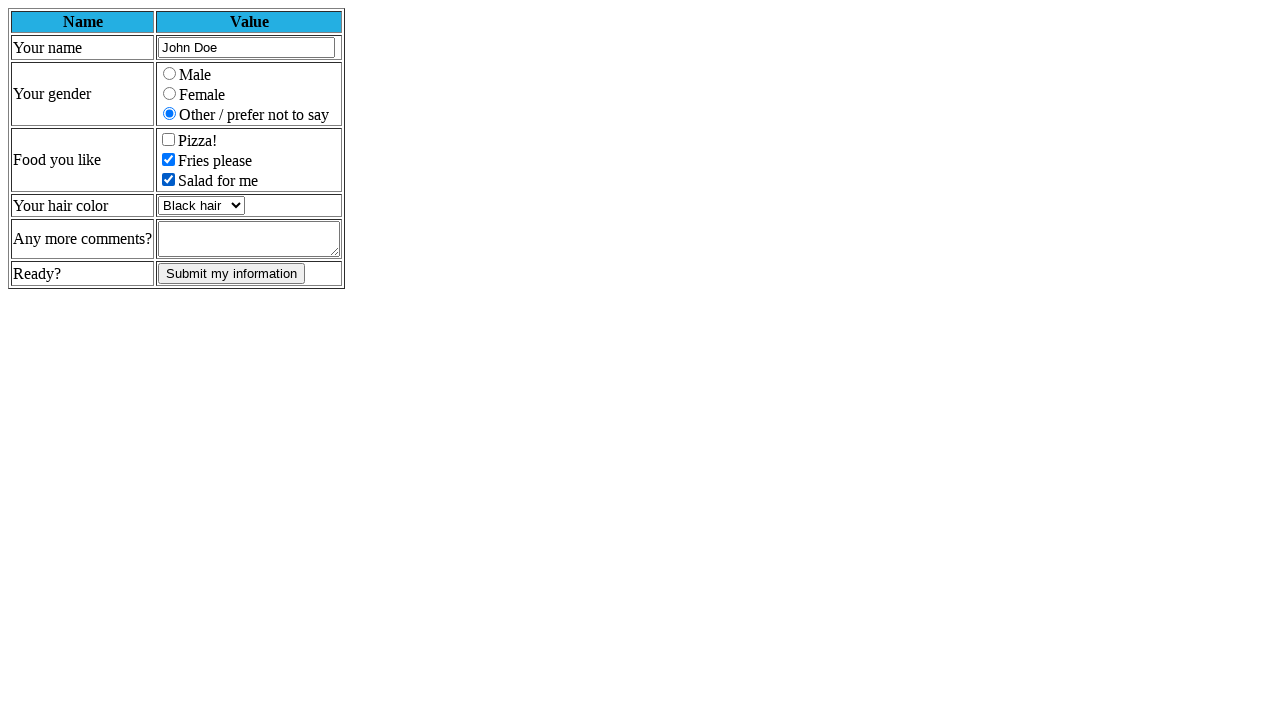

Selected brown hair color from dropdown on select[name="haircolor"]
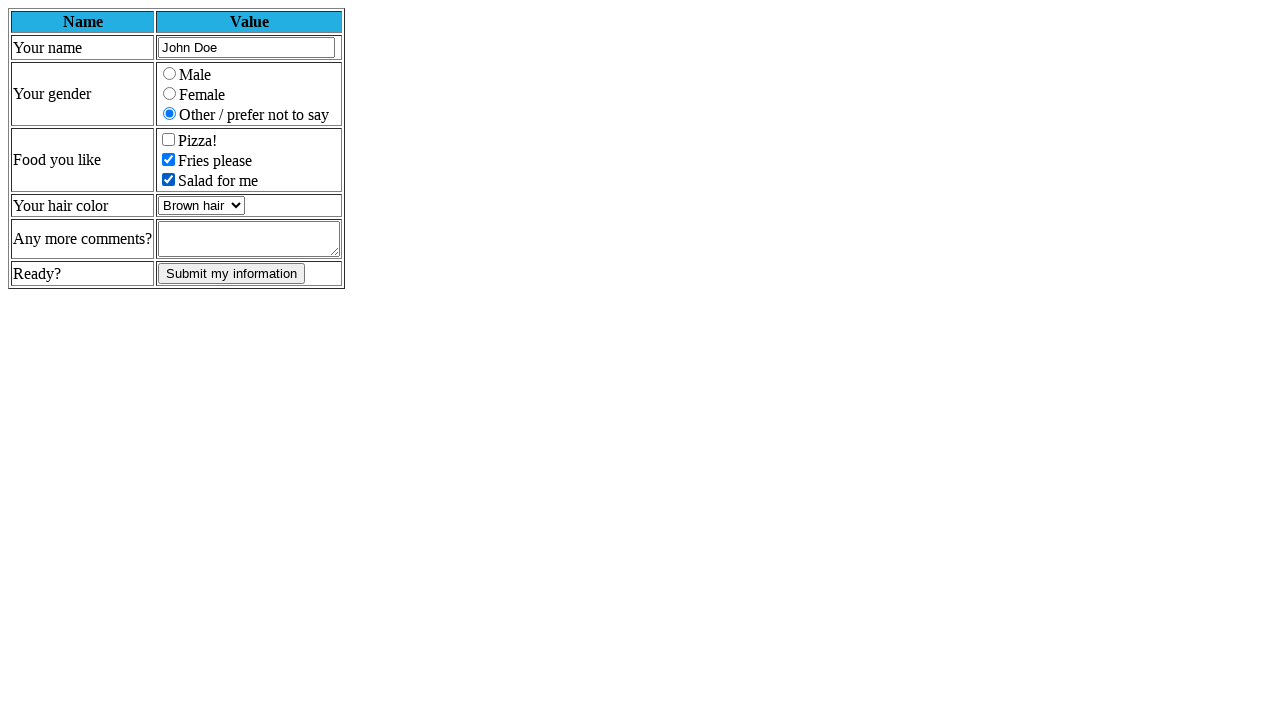

Filled comments textarea with multi-line text on textarea[name="comments"]
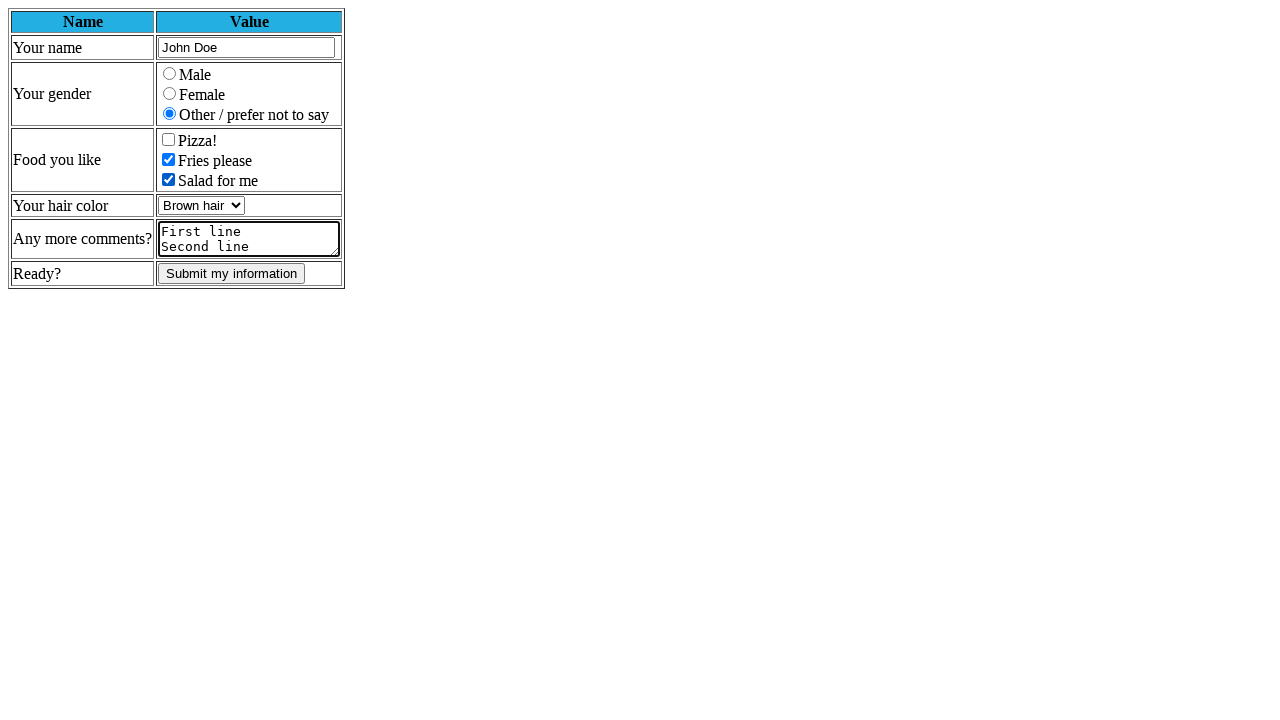

Clicked form submit button at (232, 274) on xpath=//input[@type="submit"]
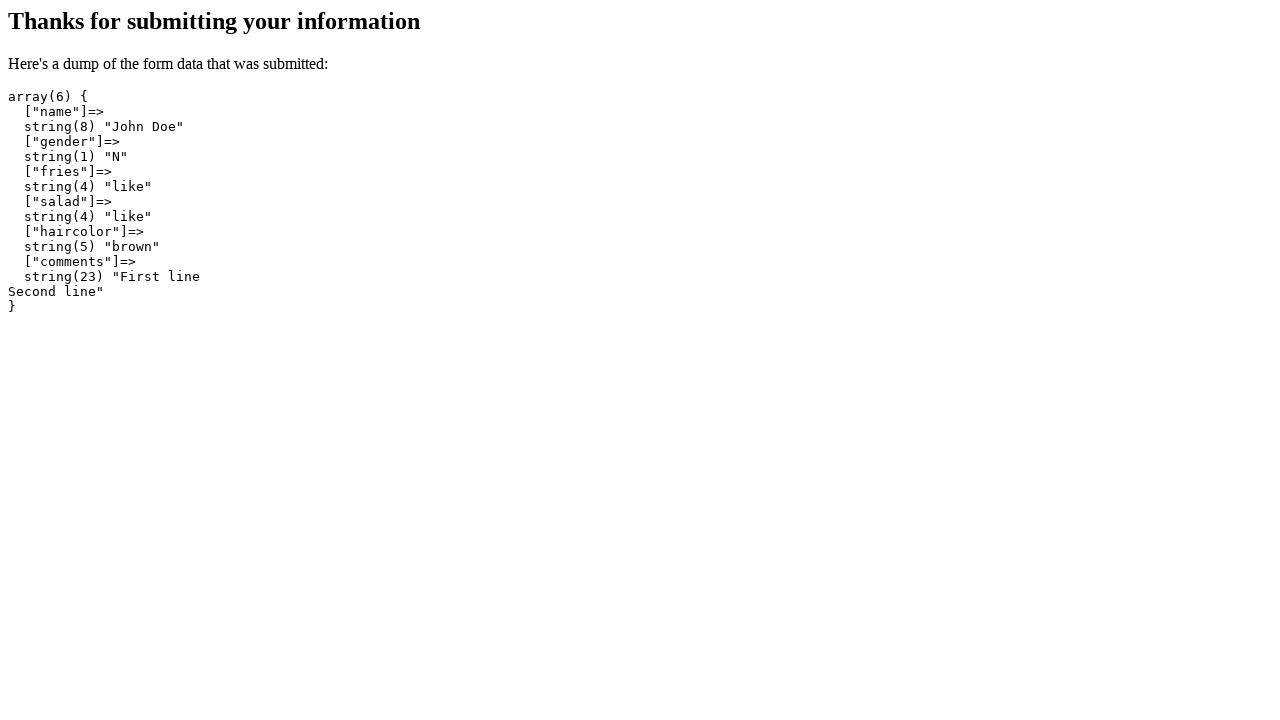

Form submission confirmation message appeared
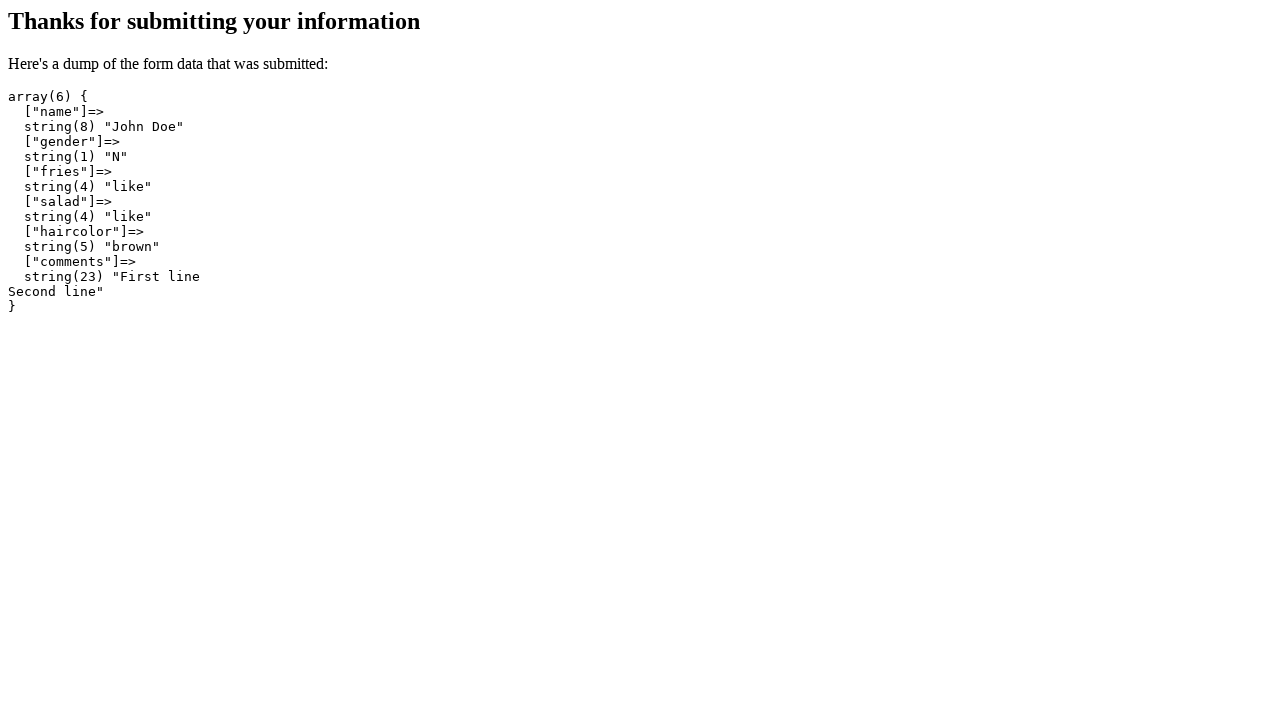

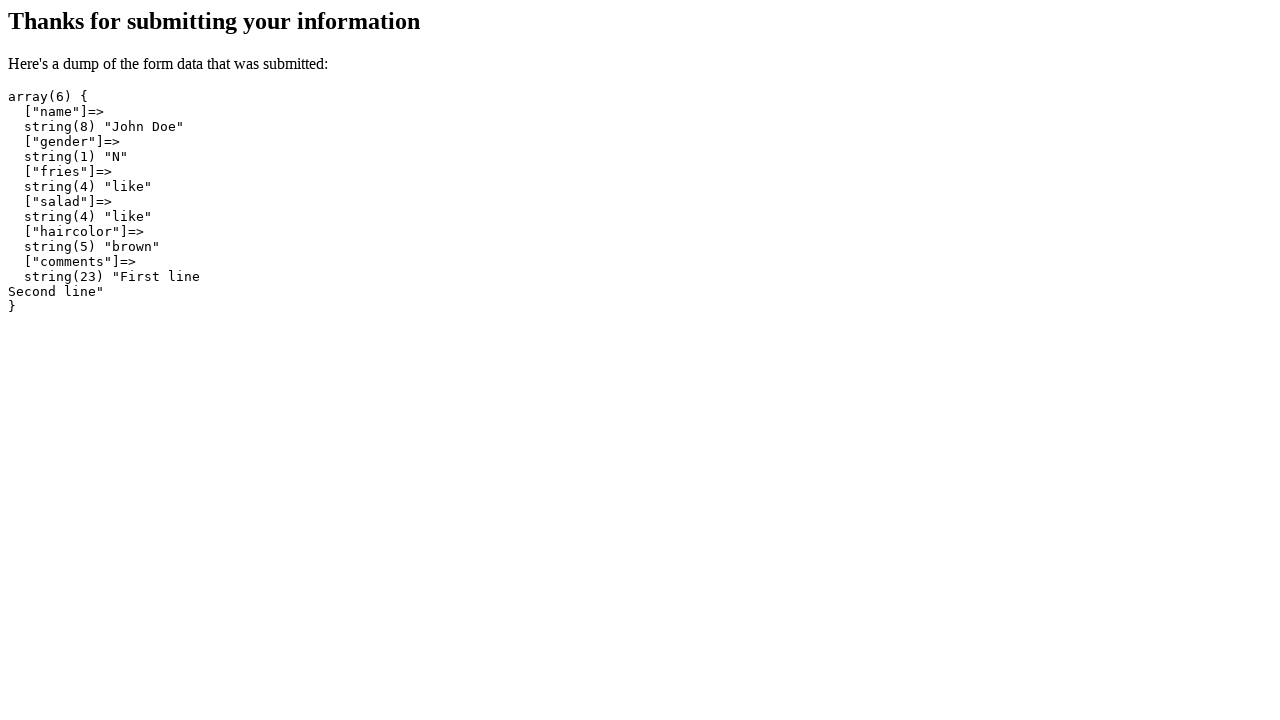